Navigates to BMW Motorrad India models overview page and maximizes the browser window

Starting URL: https://www.bmw-motorrad.in/en/models/modeloverview.html

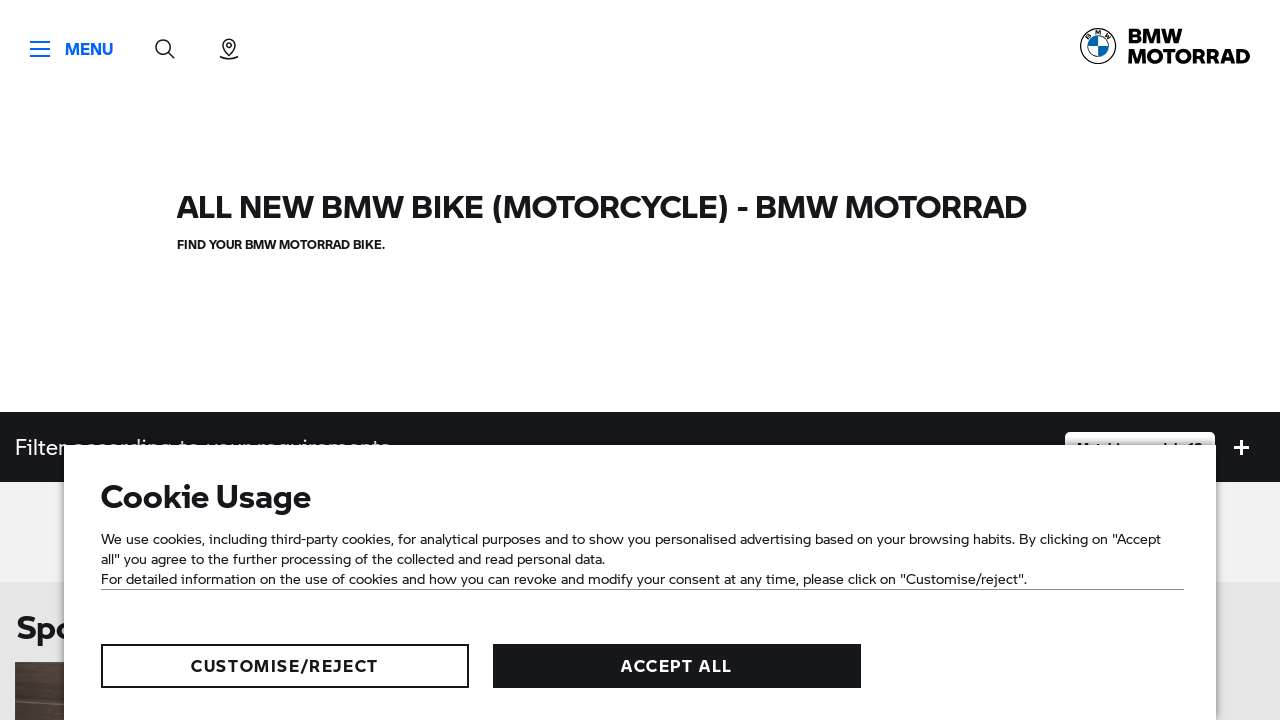

Waited for BMW Motorrad India models page to fully load
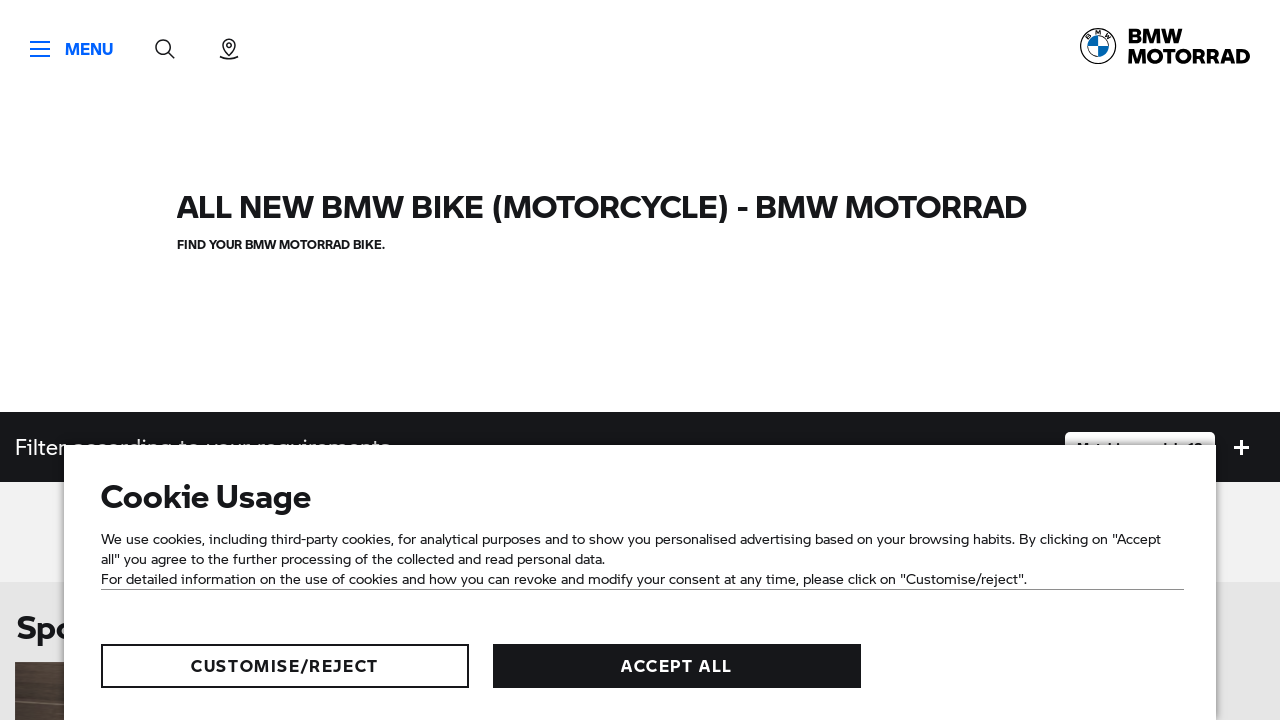

Maximized browser window
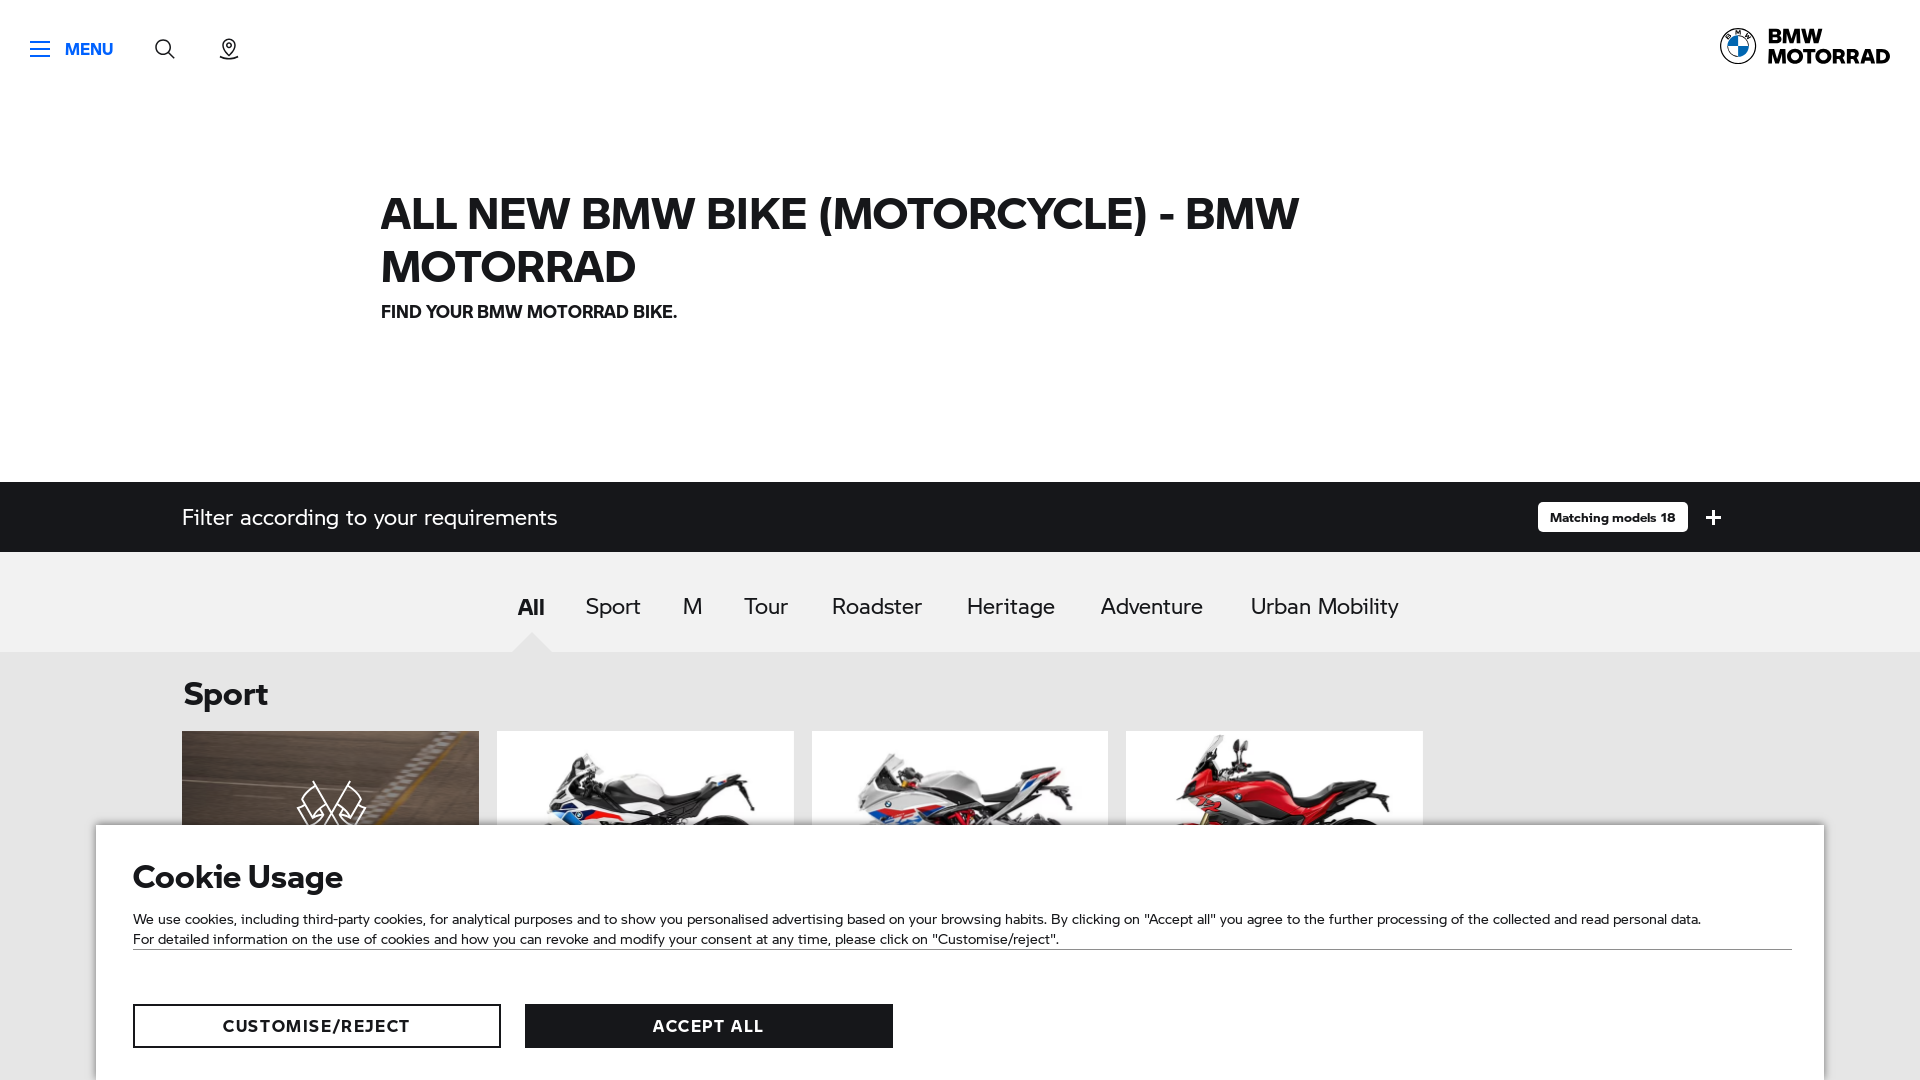

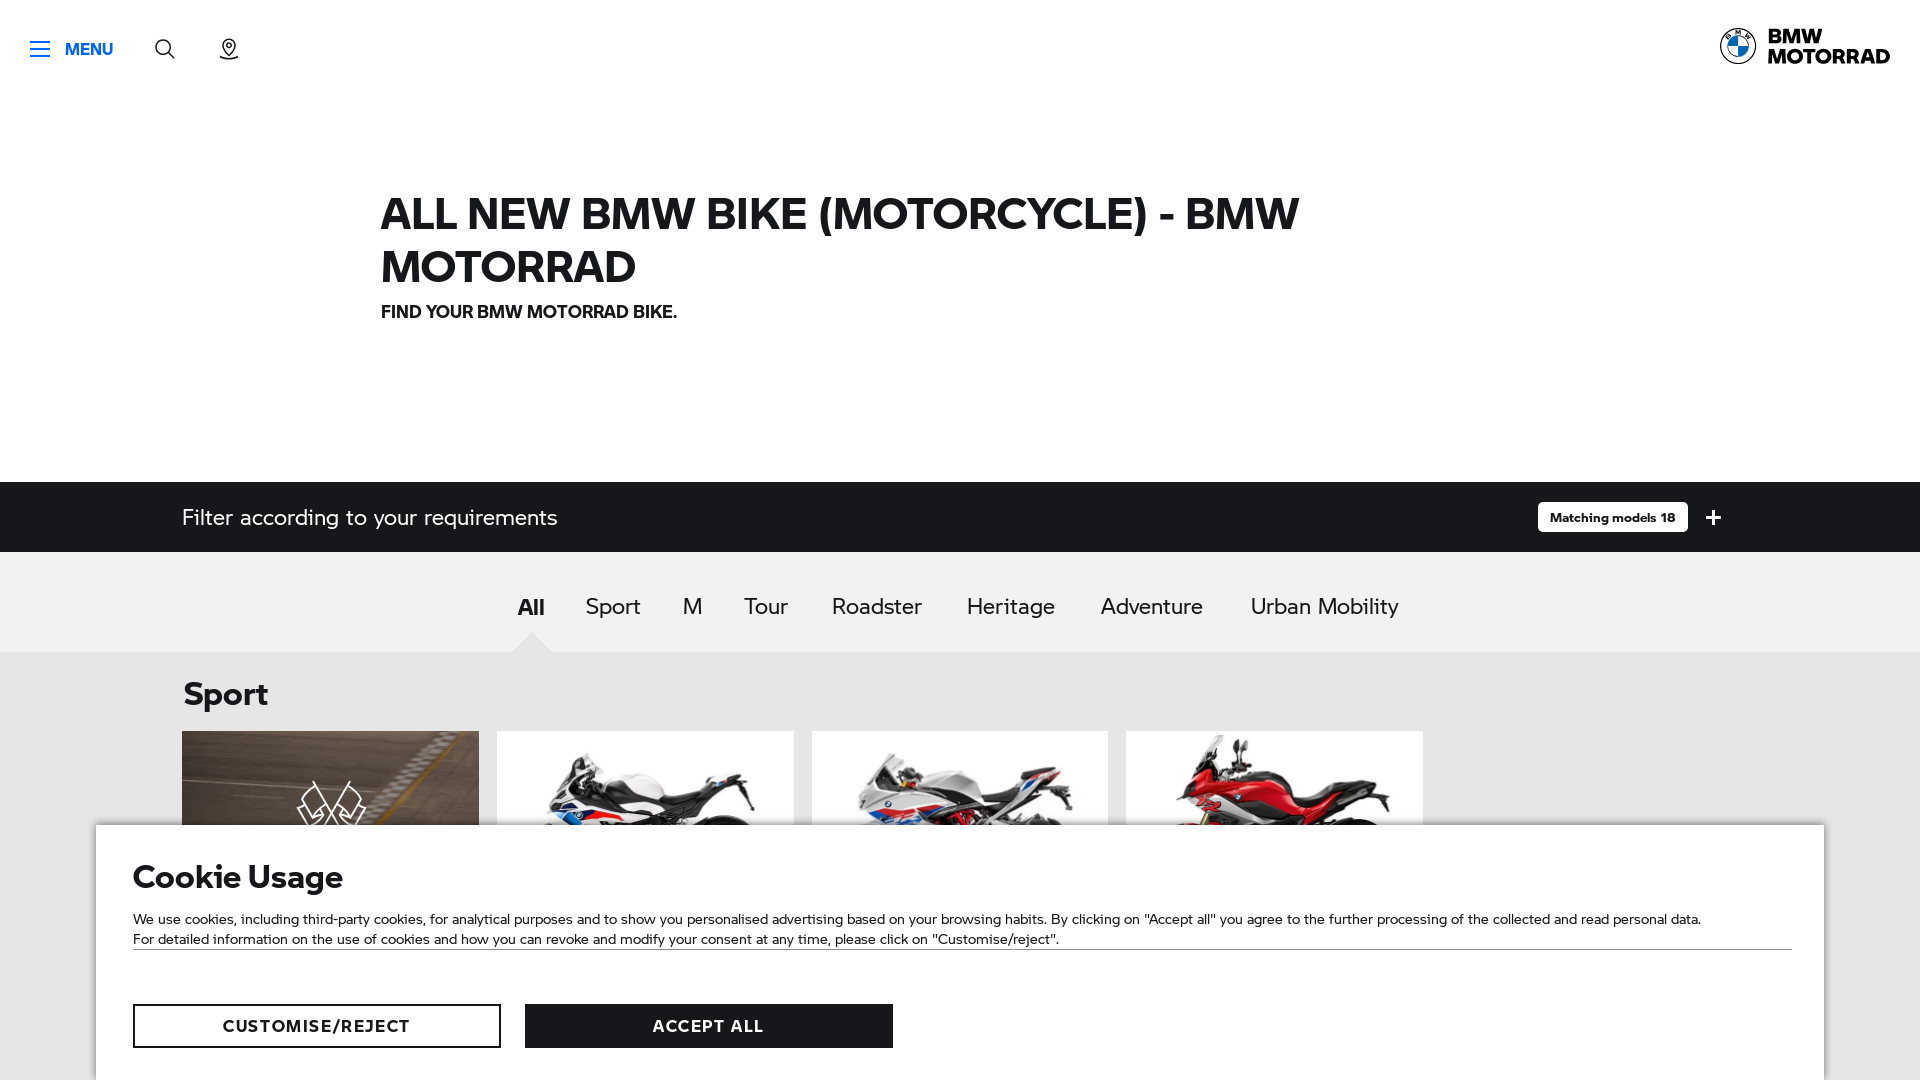